Tests interaction with an image element on W3Schools by scrolling to a YouTube logo image and clicking on it.

Starting URL: https://www.w3schools.com/html/html_images.asp

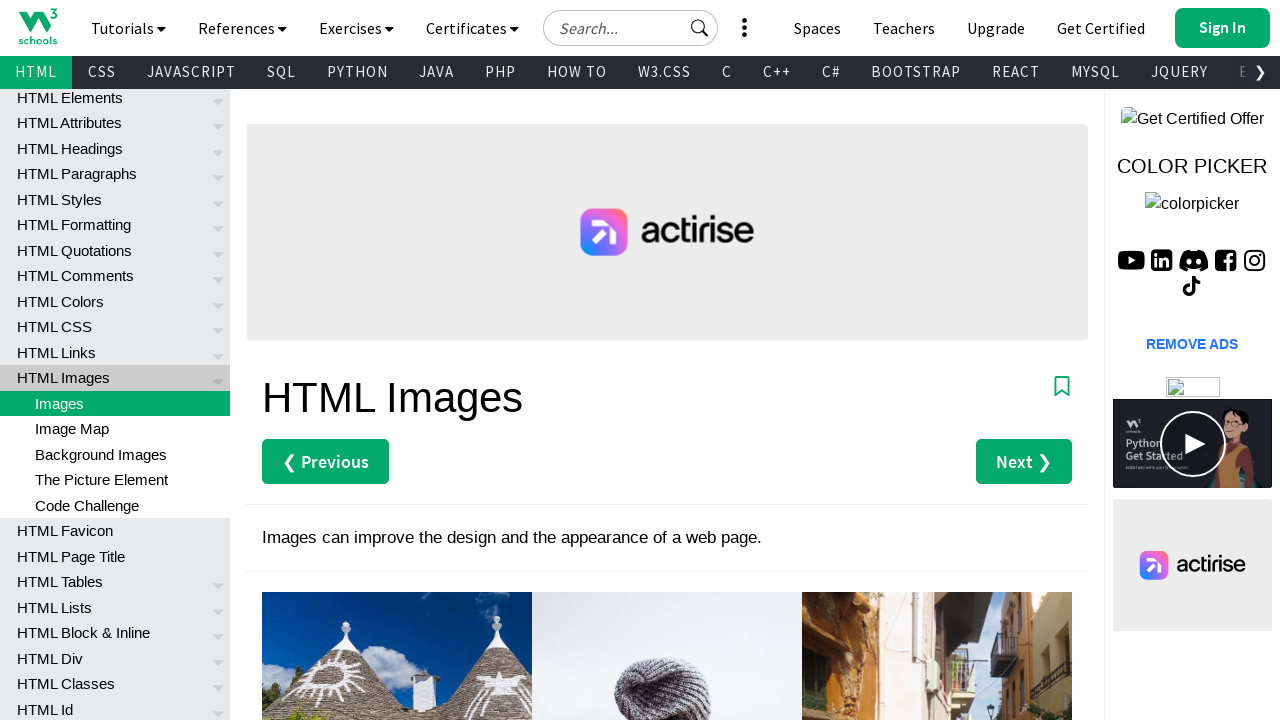

Located YouTube logo image element
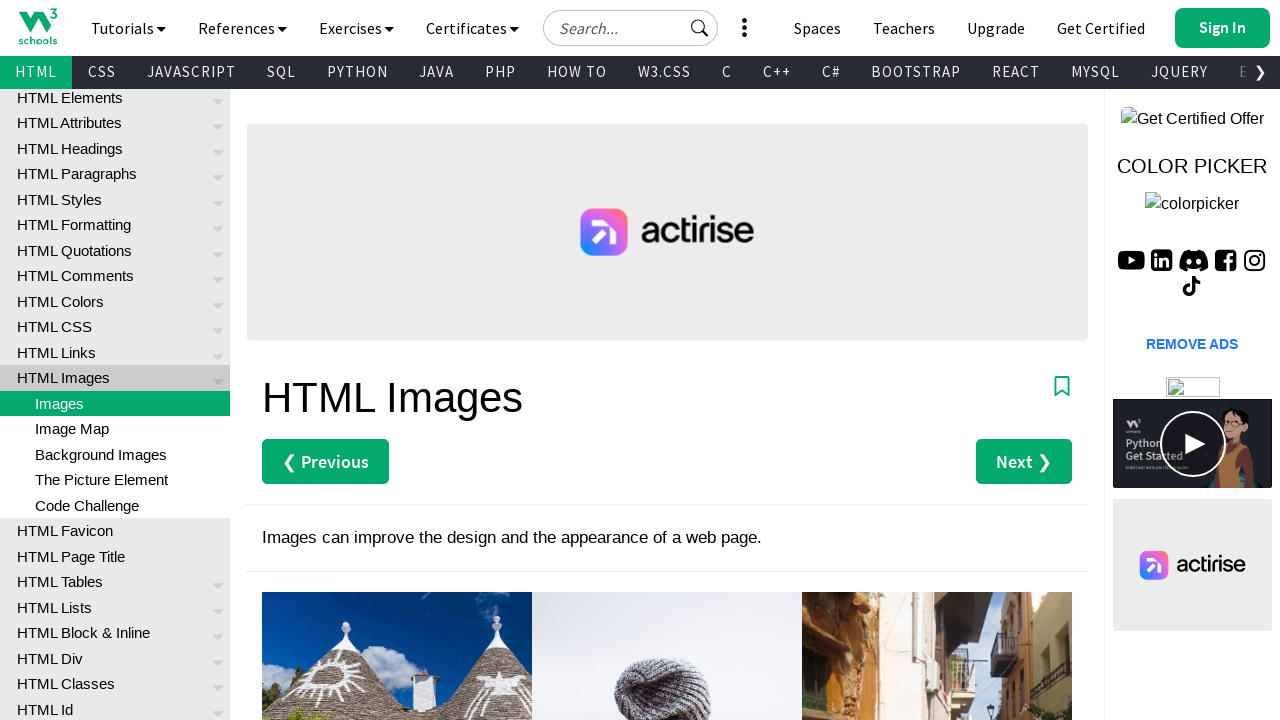

Scrolled YouTube logo image into view
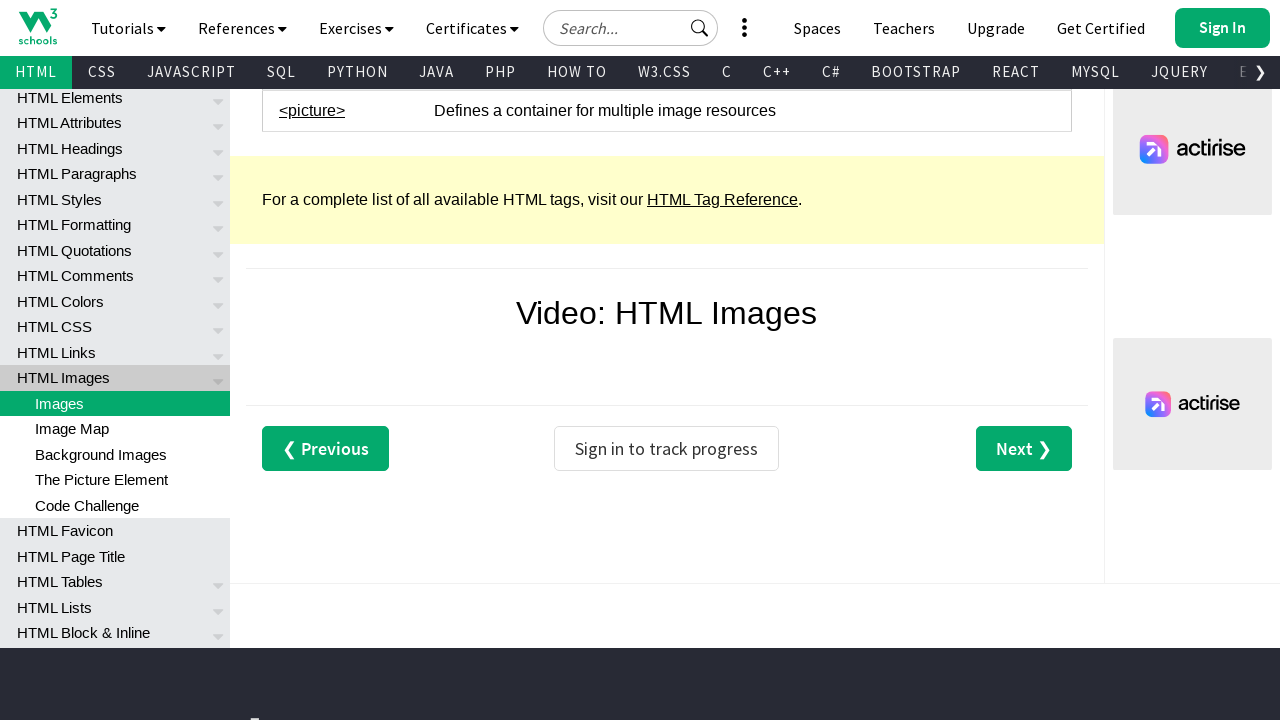

Clicked on YouTube logo image at (667, 523) on xpath=//img[@src='images/yt_logo_rgb_dark.png']
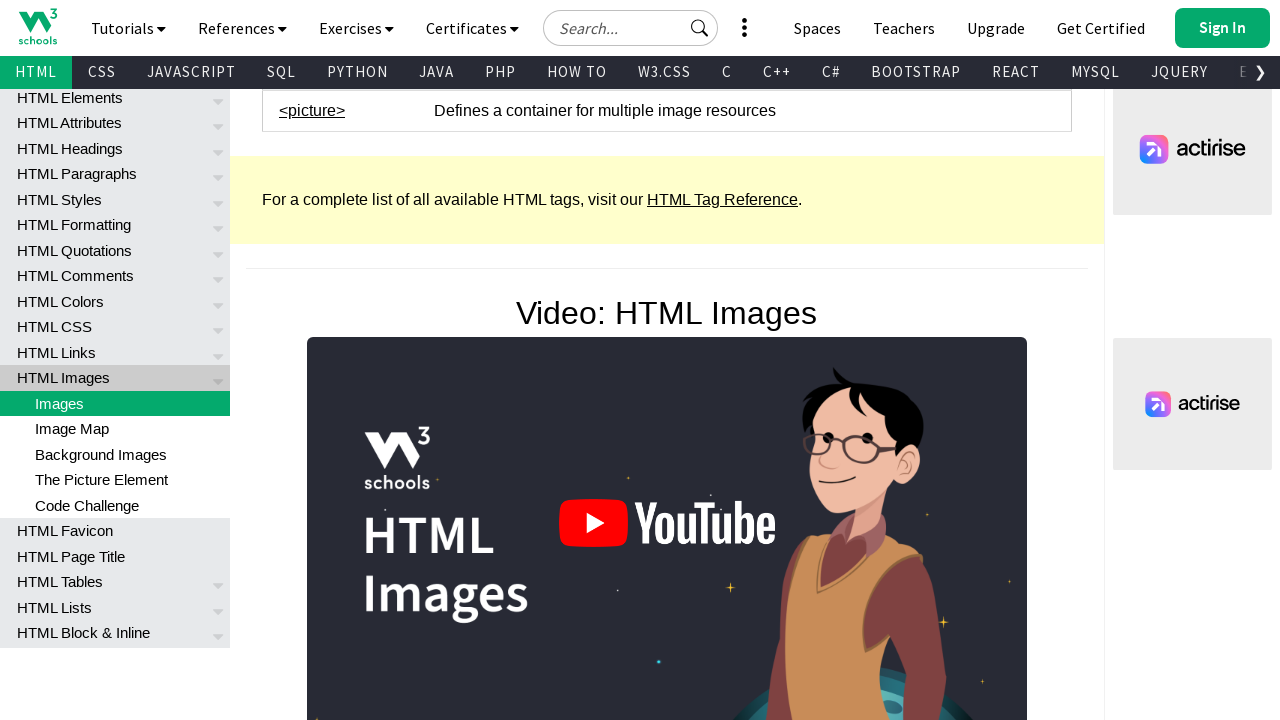

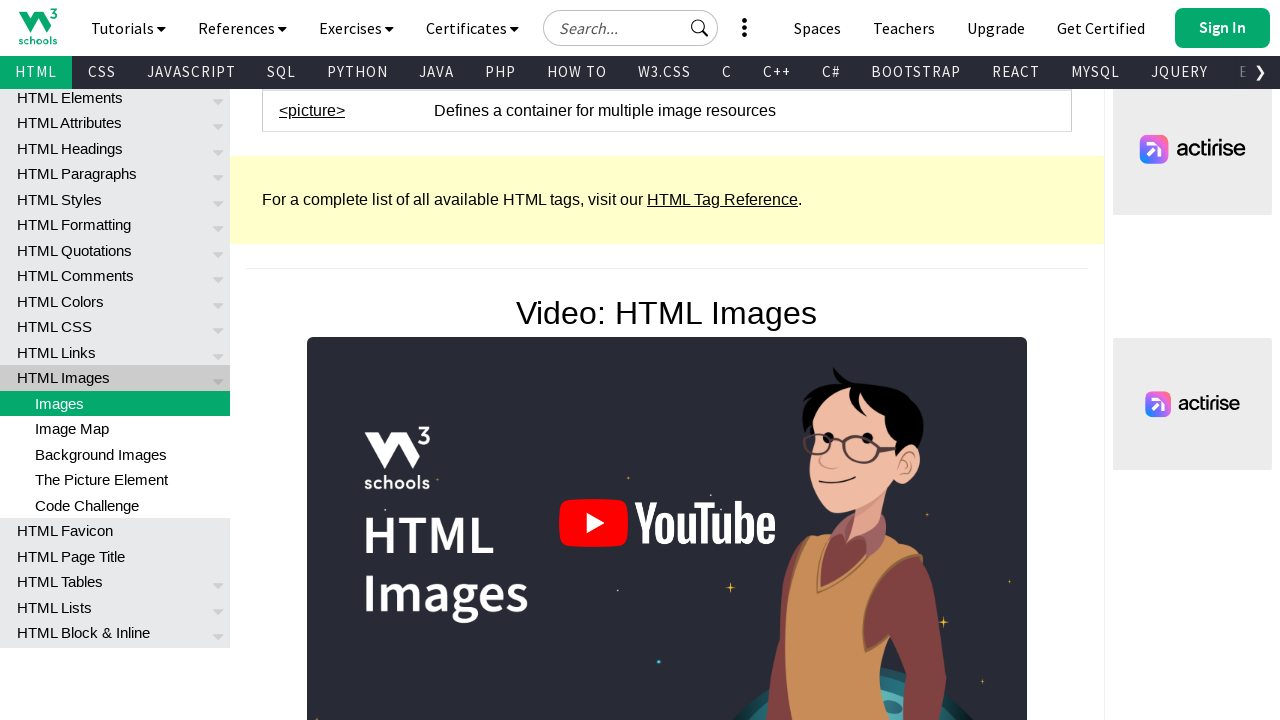